Tests clicking a button that triggers a JavaScript alert and verifies the alert message content.

Starting URL: https://demoqa.com/

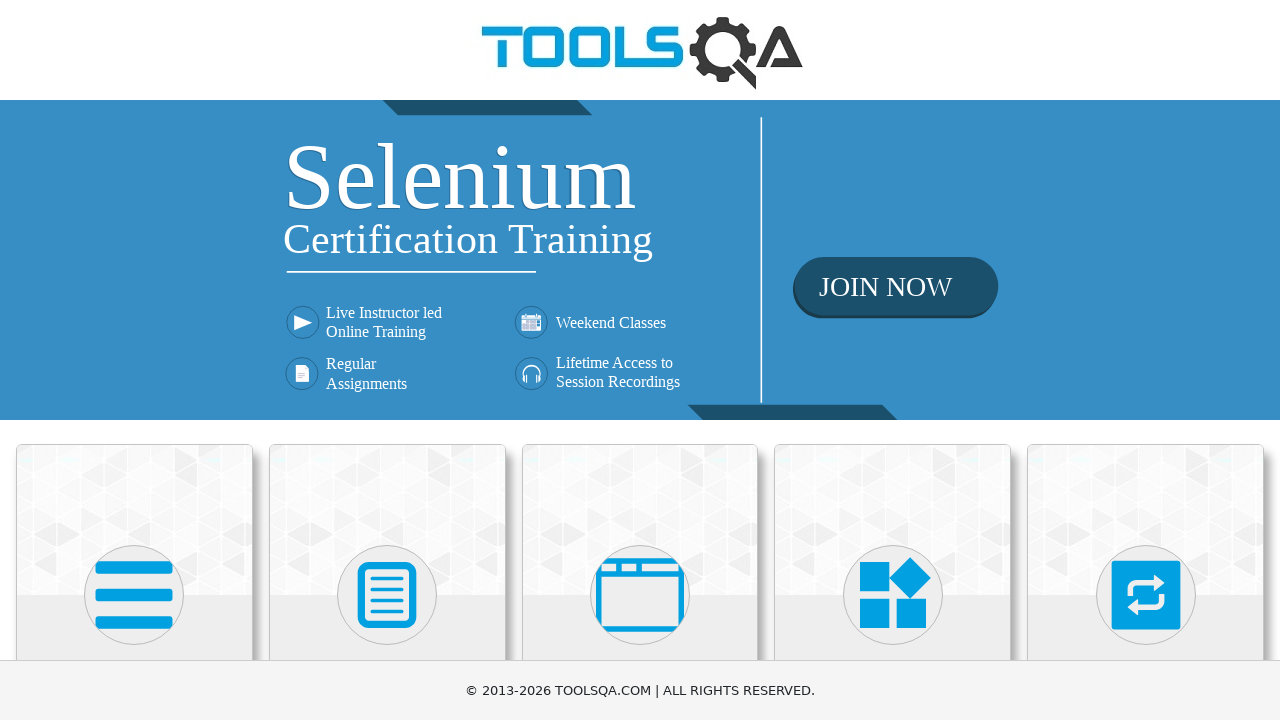

Located Alerts, Frame & Windows card
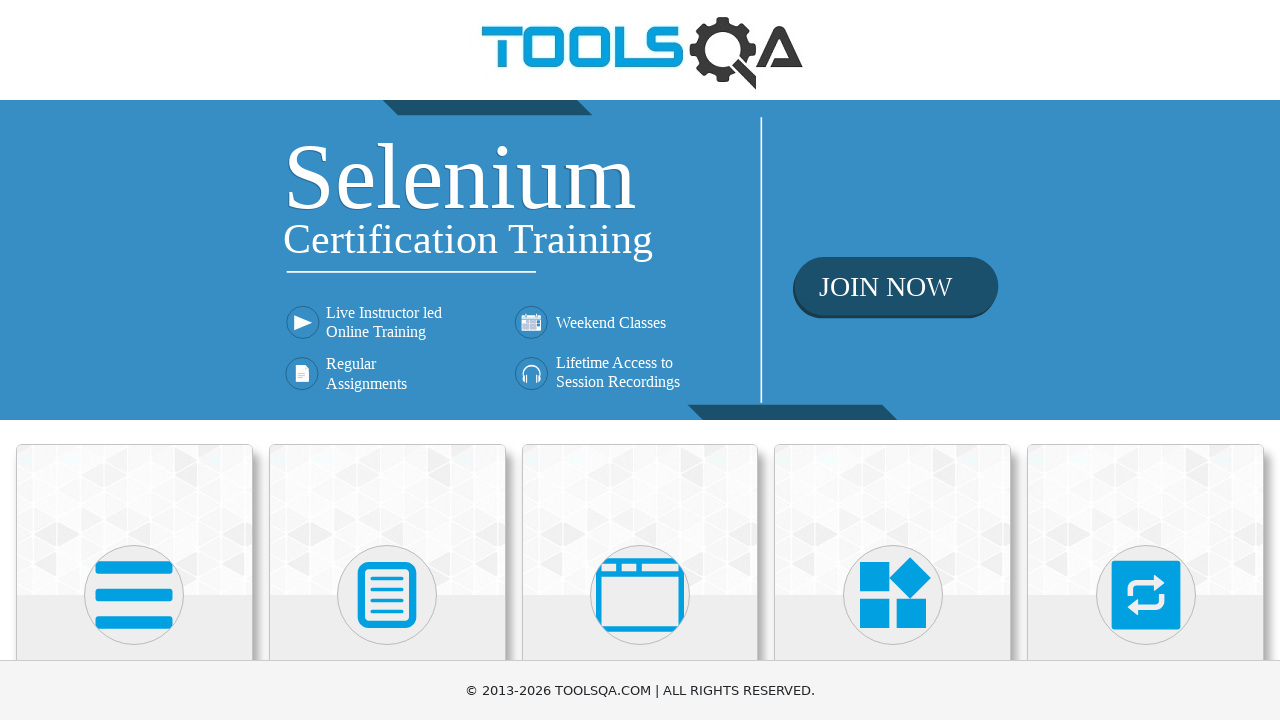

Scrolled Alerts, Frame & Windows card into view
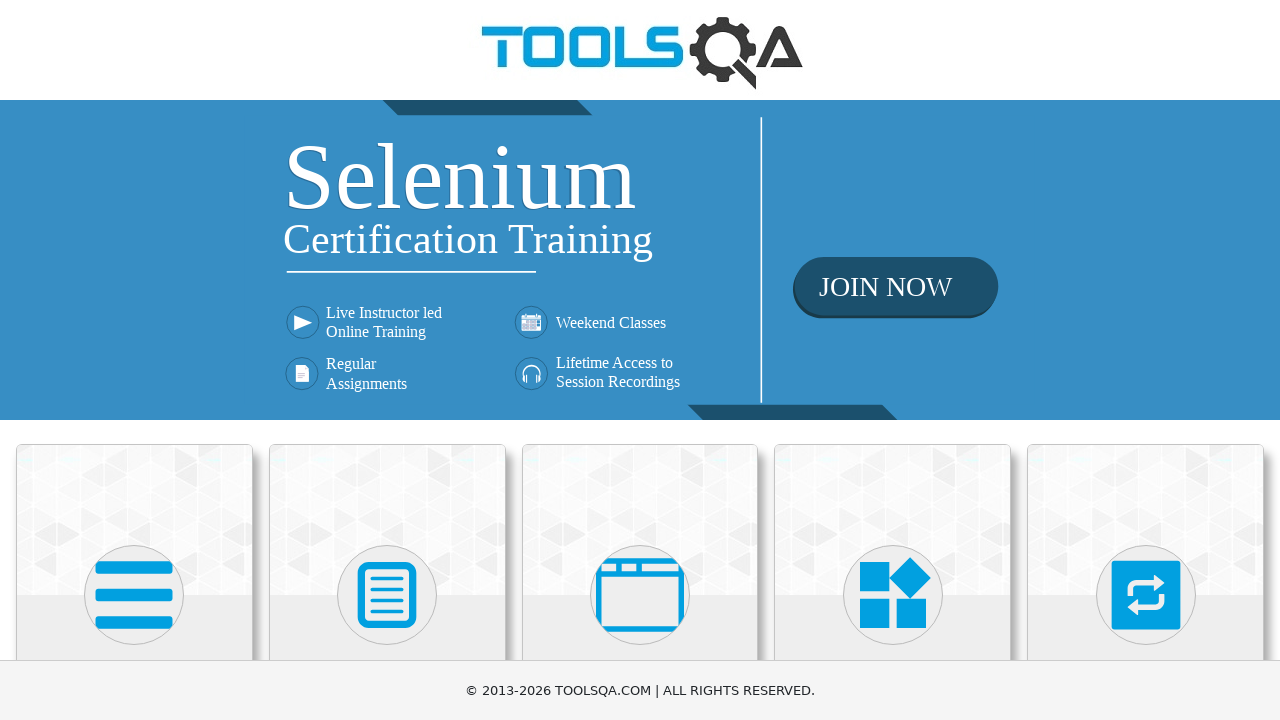

Clicked on Alerts, Frame & Windows card at (640, 360) on xpath=//h5[text()='Alerts, Frame & Windows']
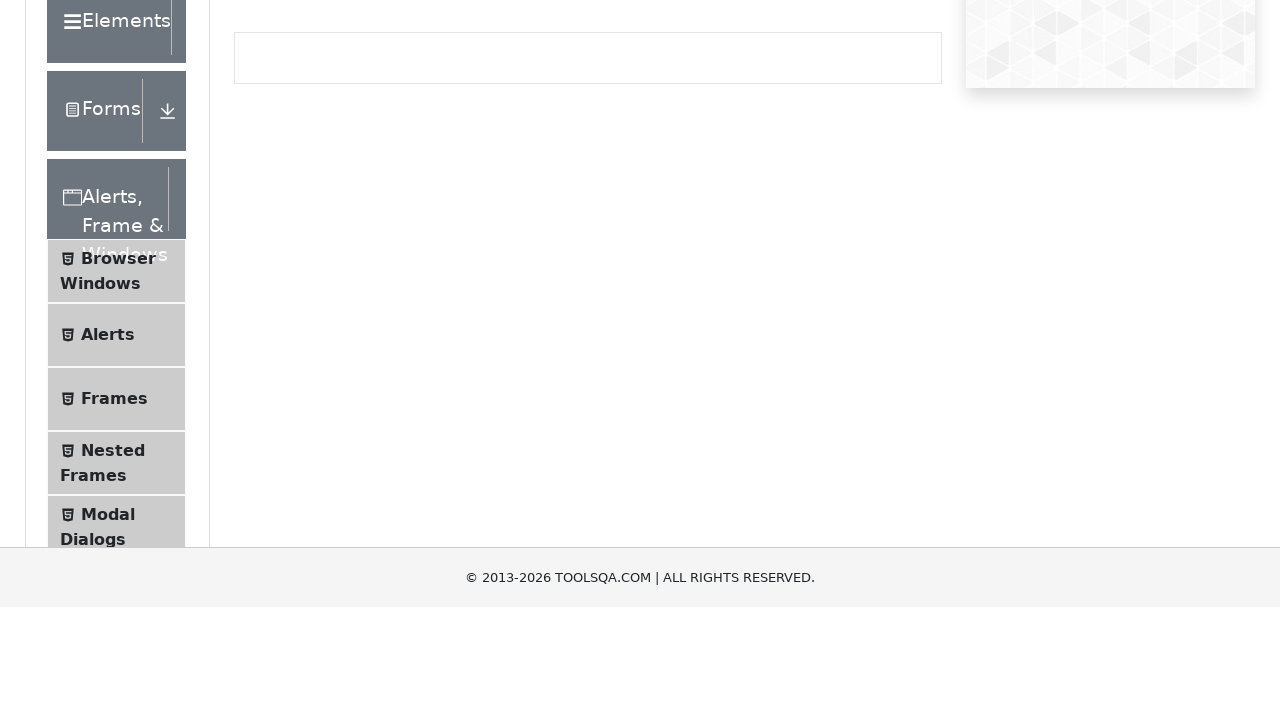

Clicked on Alerts menu item at (108, 501) on xpath=//span[text()='Alerts']
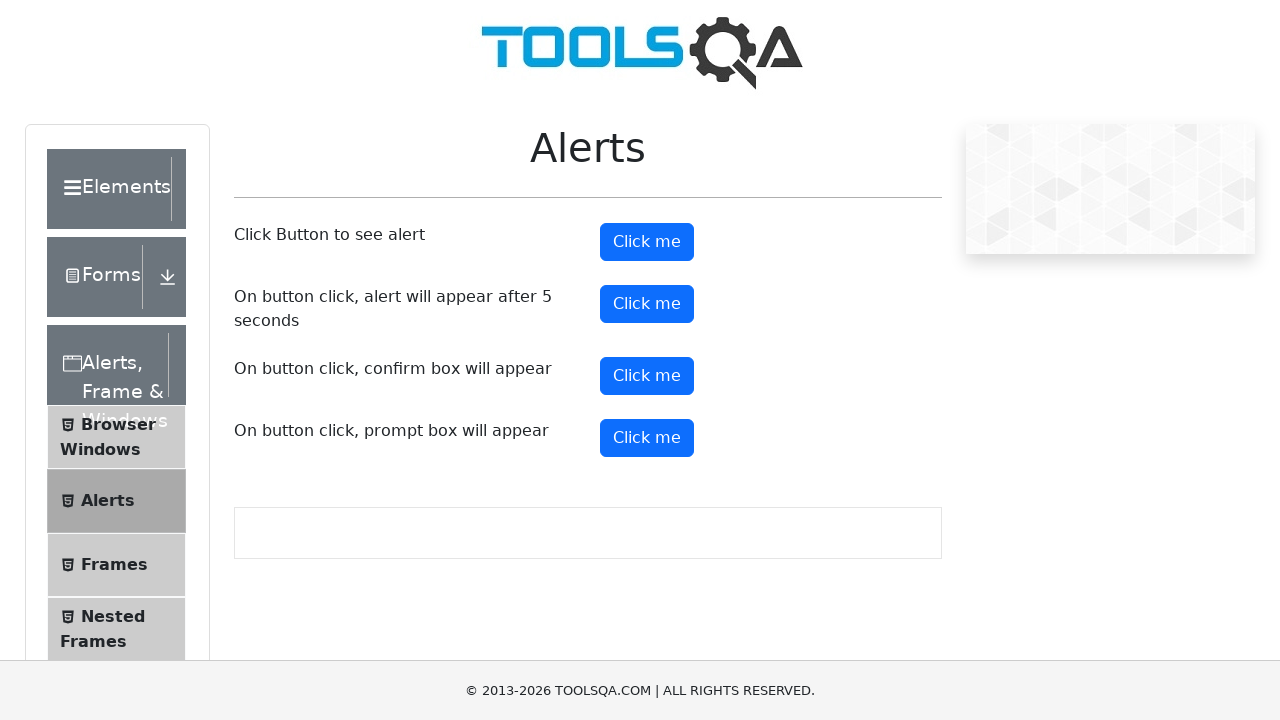

Set up dialog handler to accept alerts
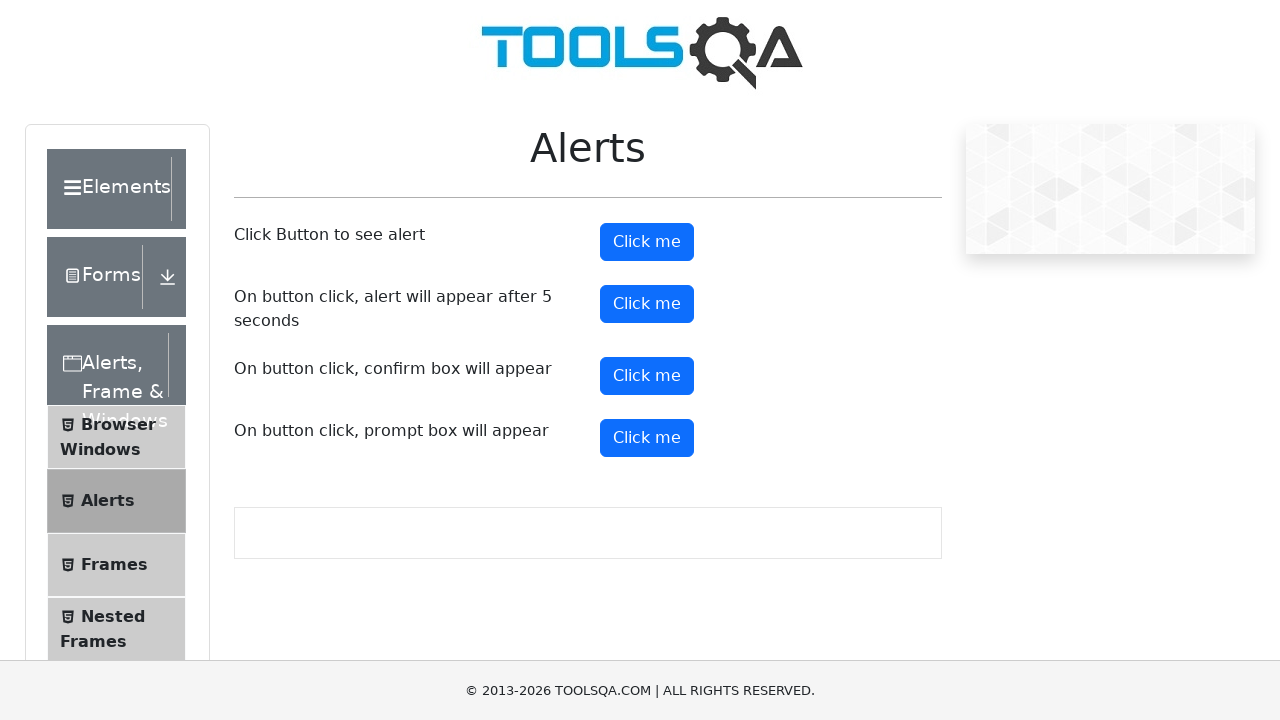

Clicked alert button to trigger JavaScript alert at (647, 242) on #alertButton
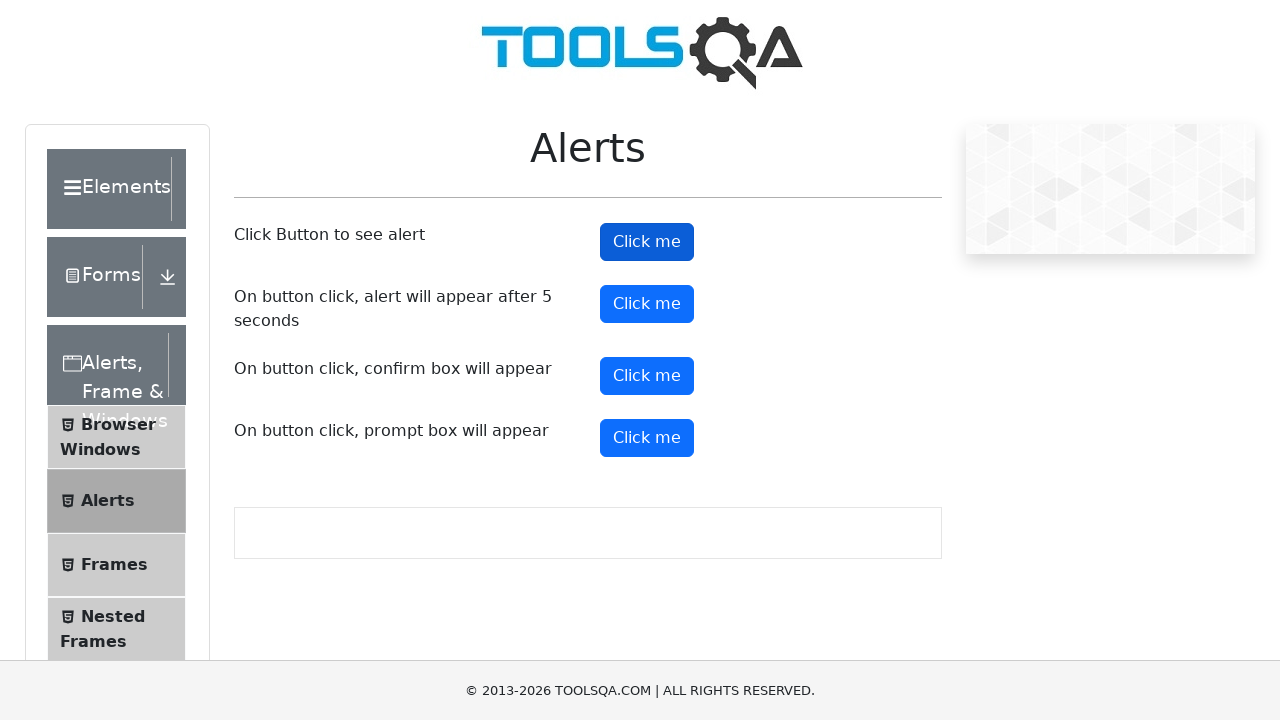

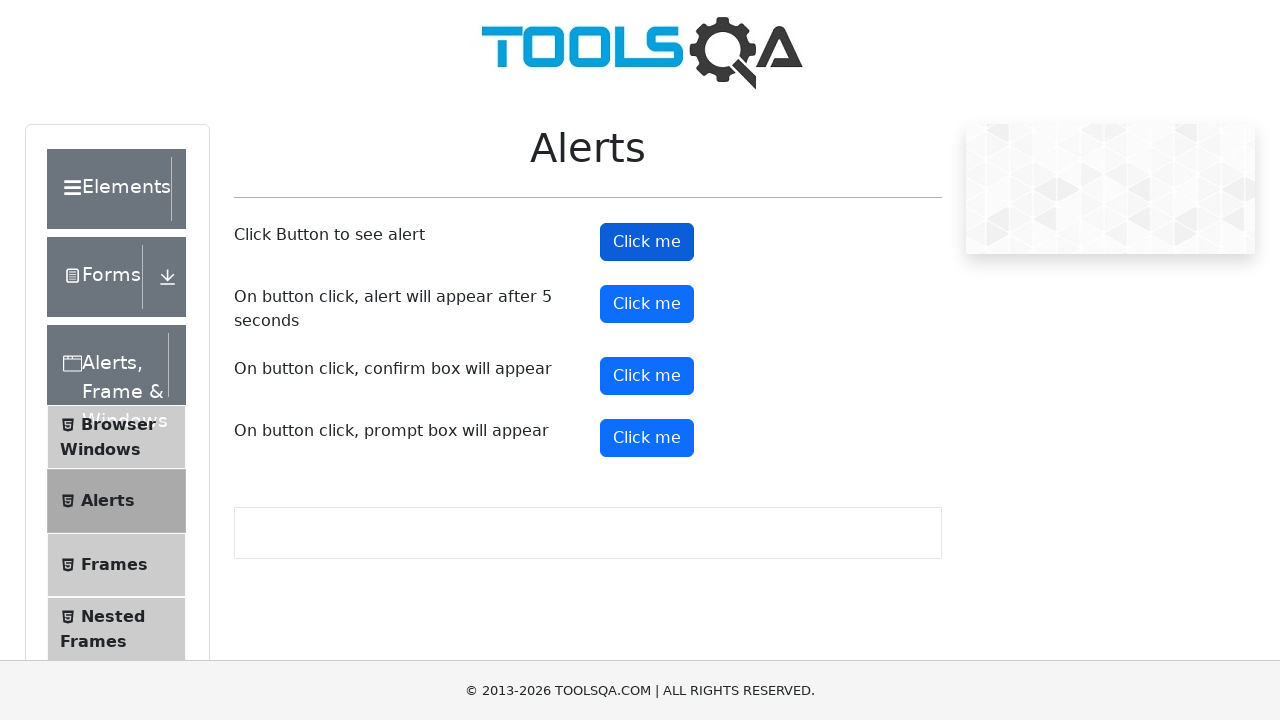